Tests press_sequentially method to append text to pre-filled data using keyboard navigation

Starting URL: https://letcode.in/edit

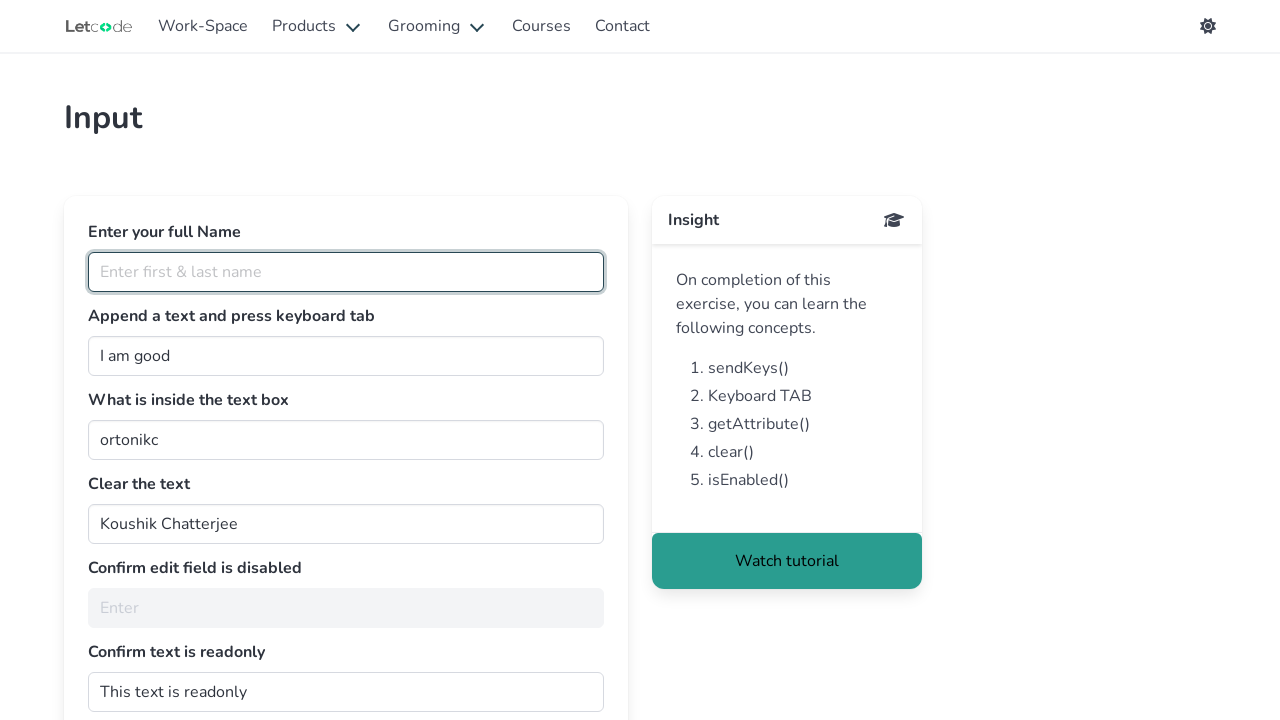

Pressed Tab to navigate to next field on xpath=//input[@id='fullName']
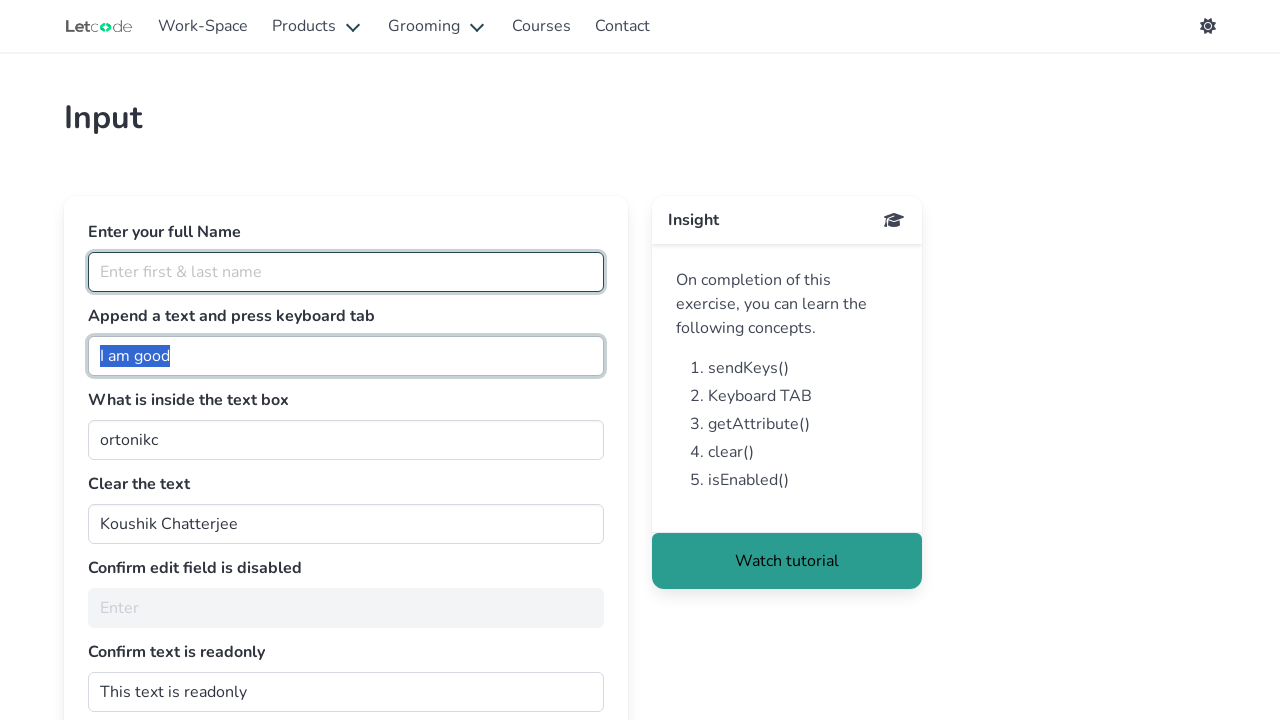

Pressed End to move cursor to end of text in join field on xpath=//input[@id='join']
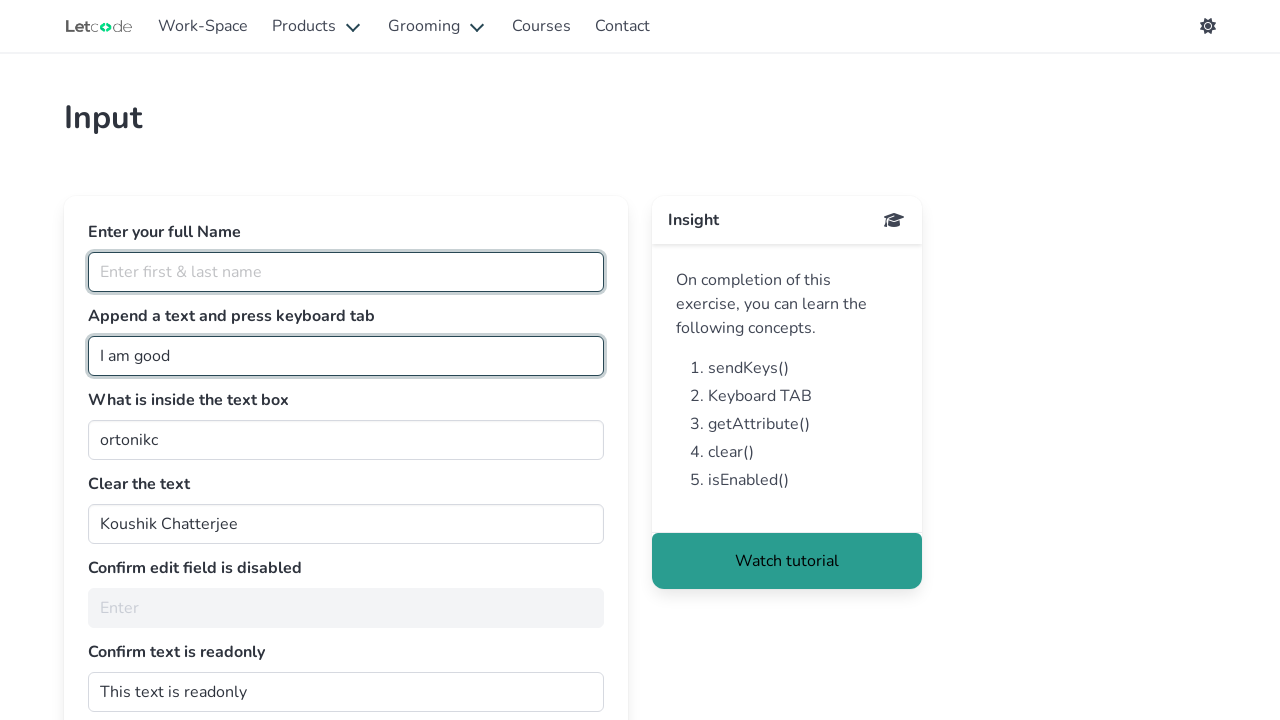

Appended 'Abhishek is great' to pre-filled data using press_sequentially method
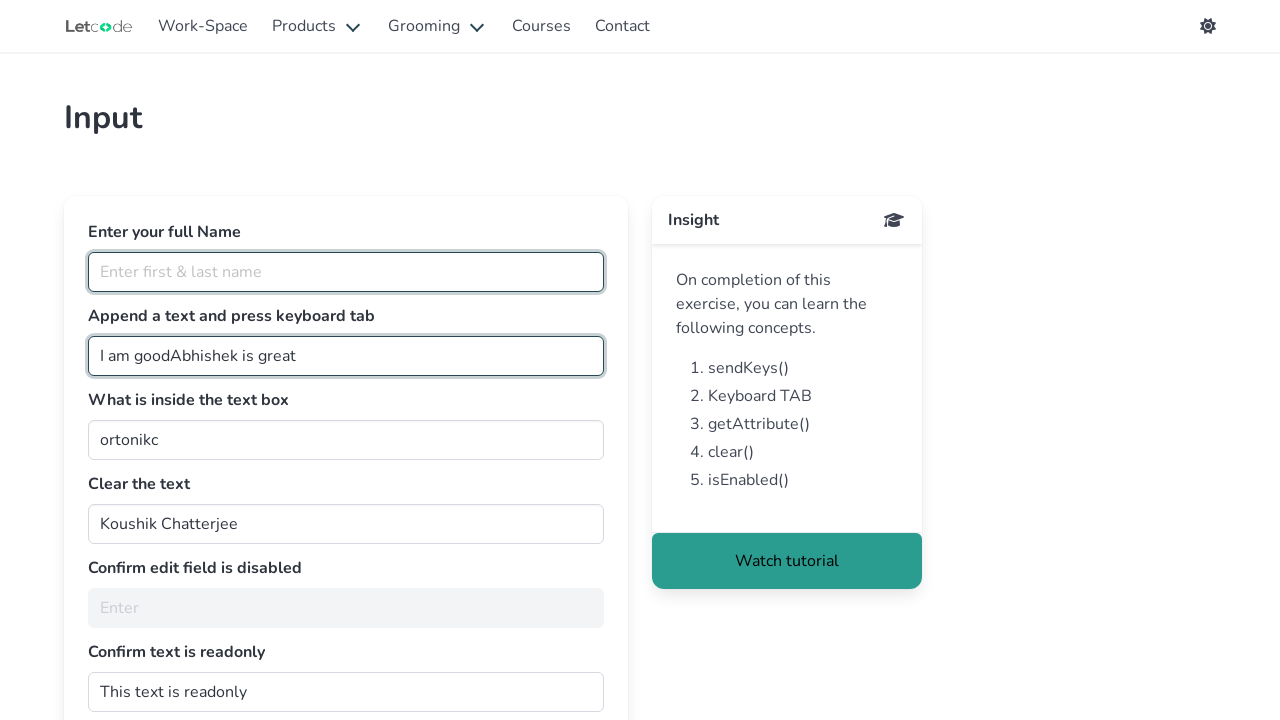

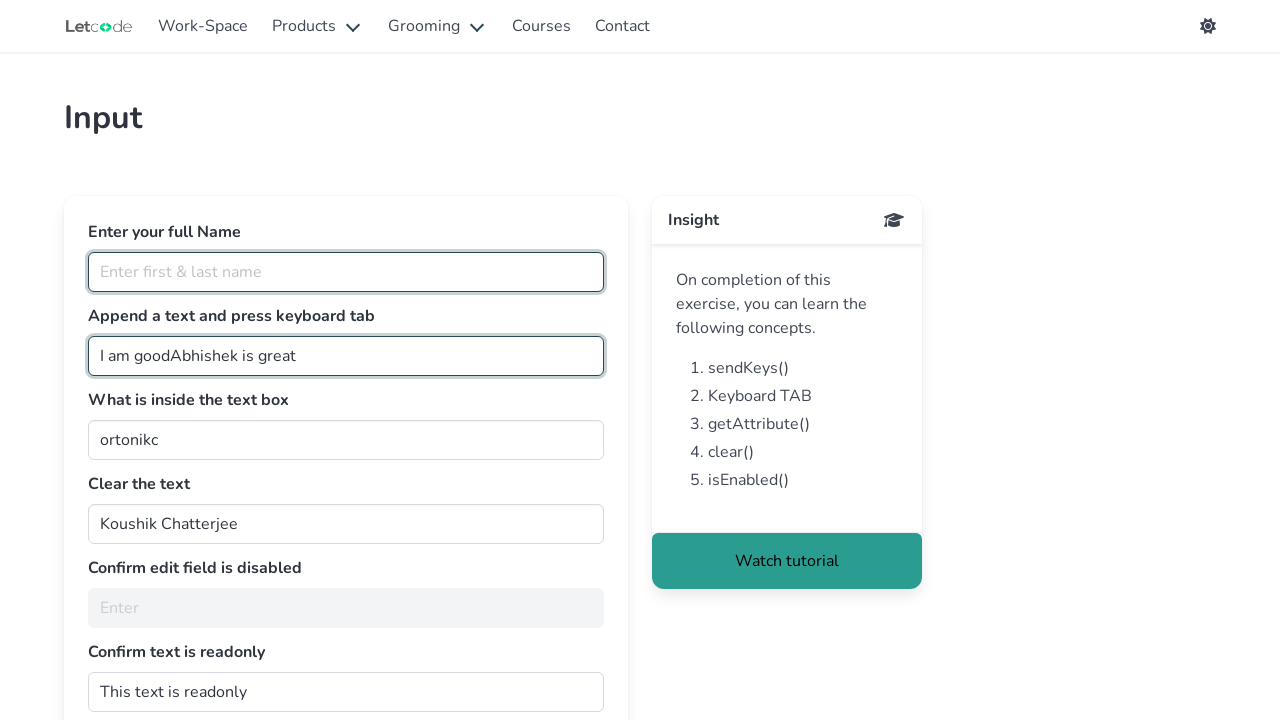